Tests JavaScript prompt alert handling by clicking a button to trigger a prompt dialog, entering a name into the prompt, and accepting the alert.

Starting URL: https://demoqa.com/alerts

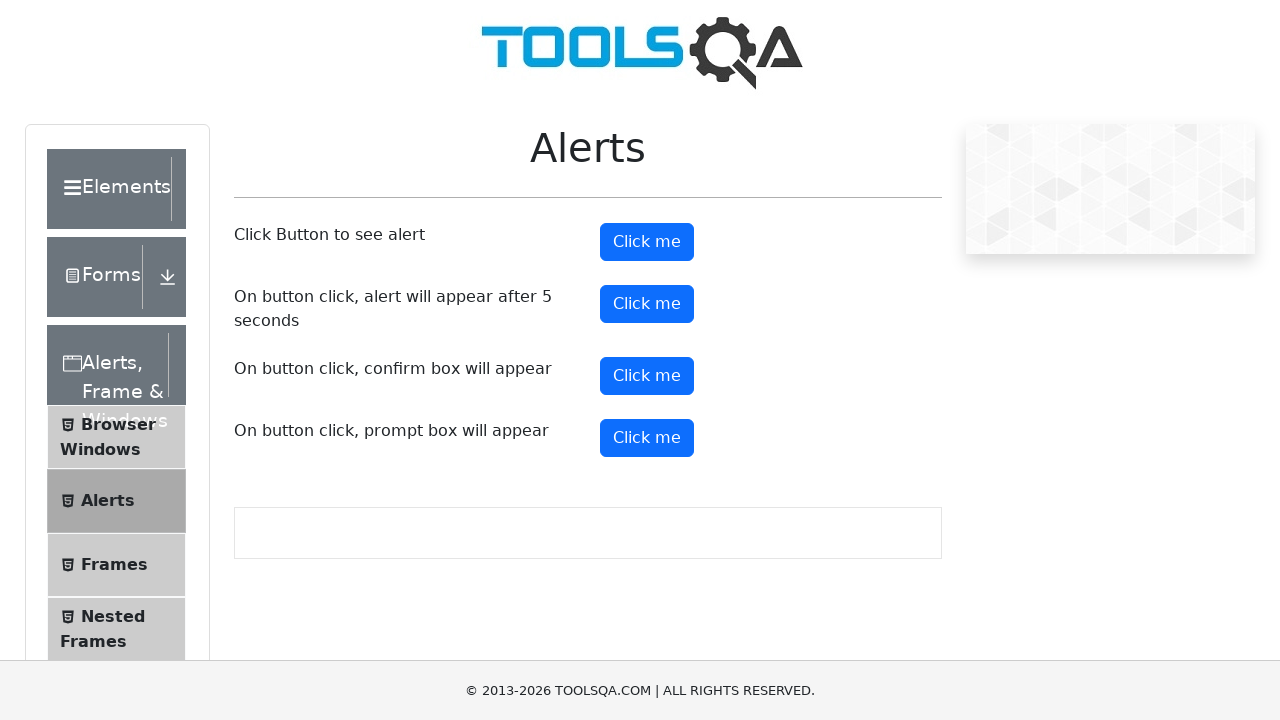

Set up dialog handler to accept prompt with name 'Marcus Thompson'
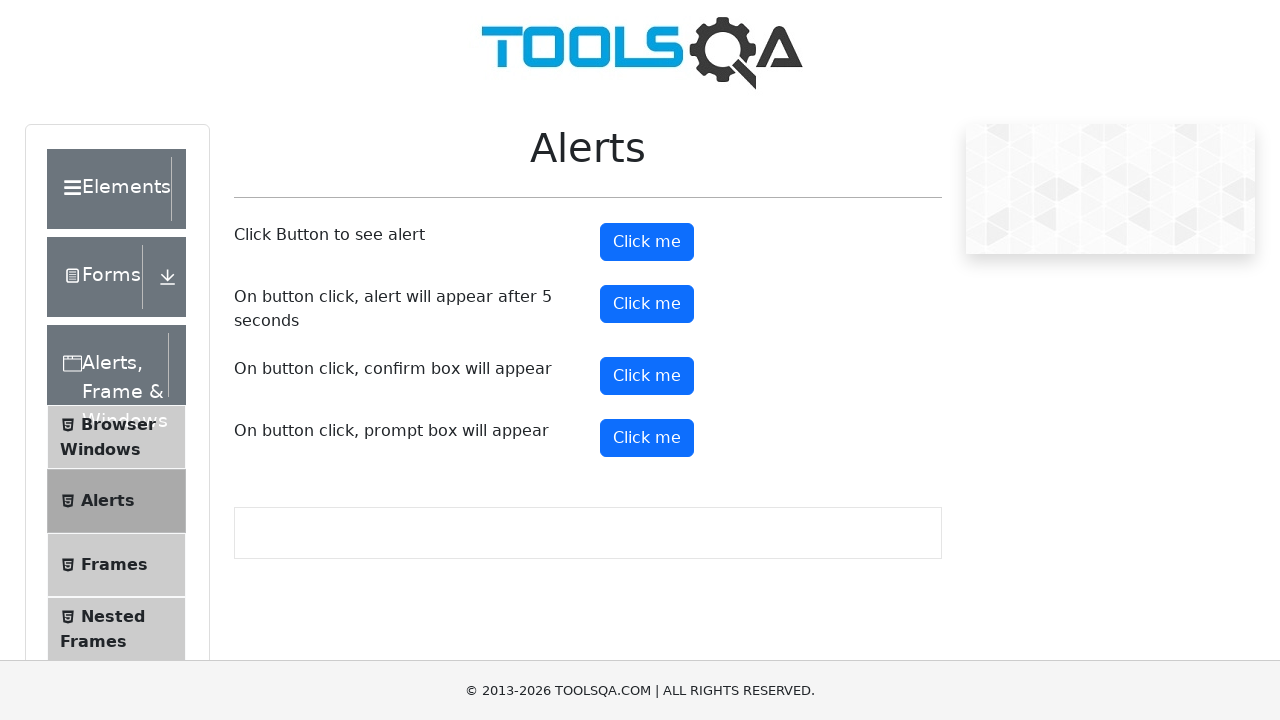

Clicked prompt button to trigger alert dialog at (647, 438) on #promtButton
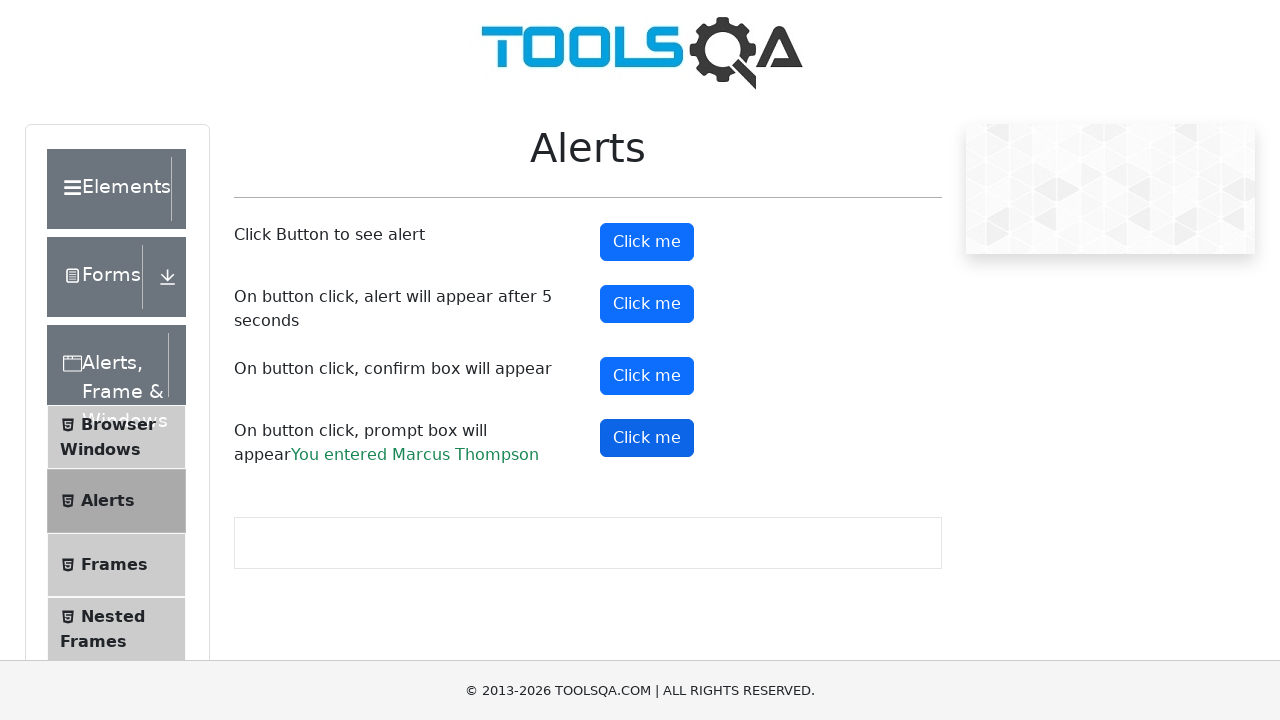

Prompt result displayed after accepting dialog with entered name
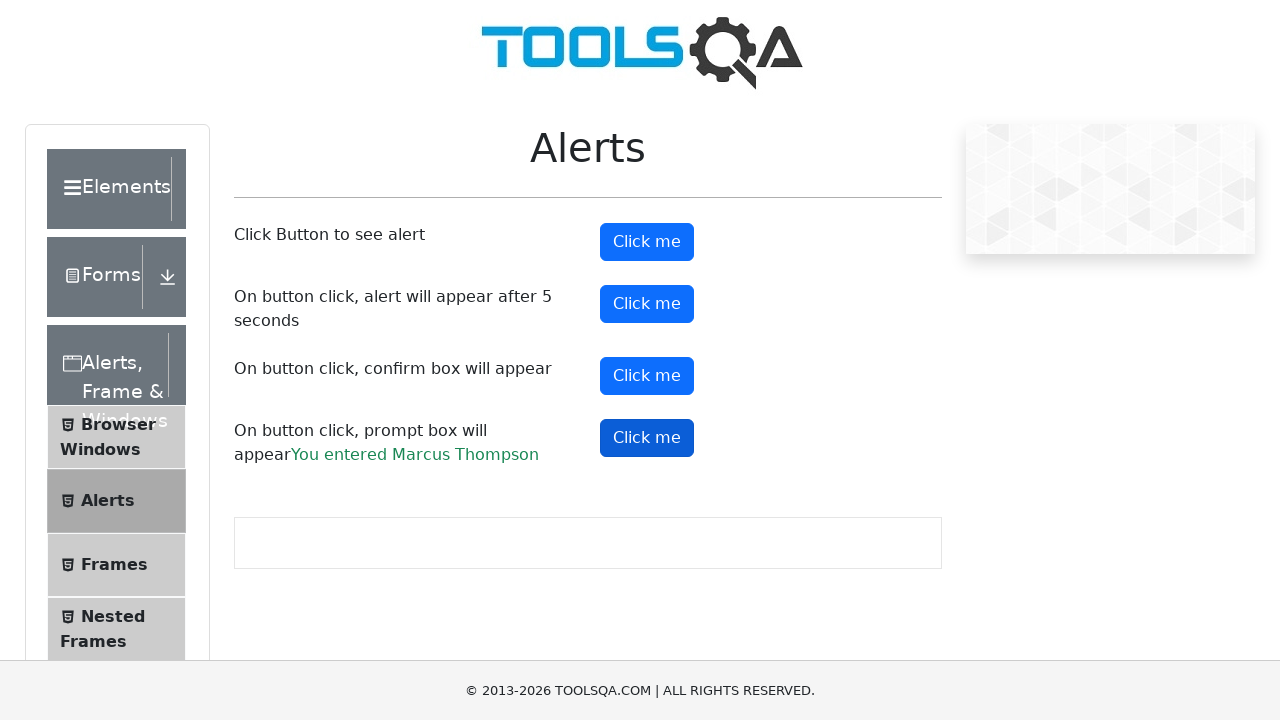

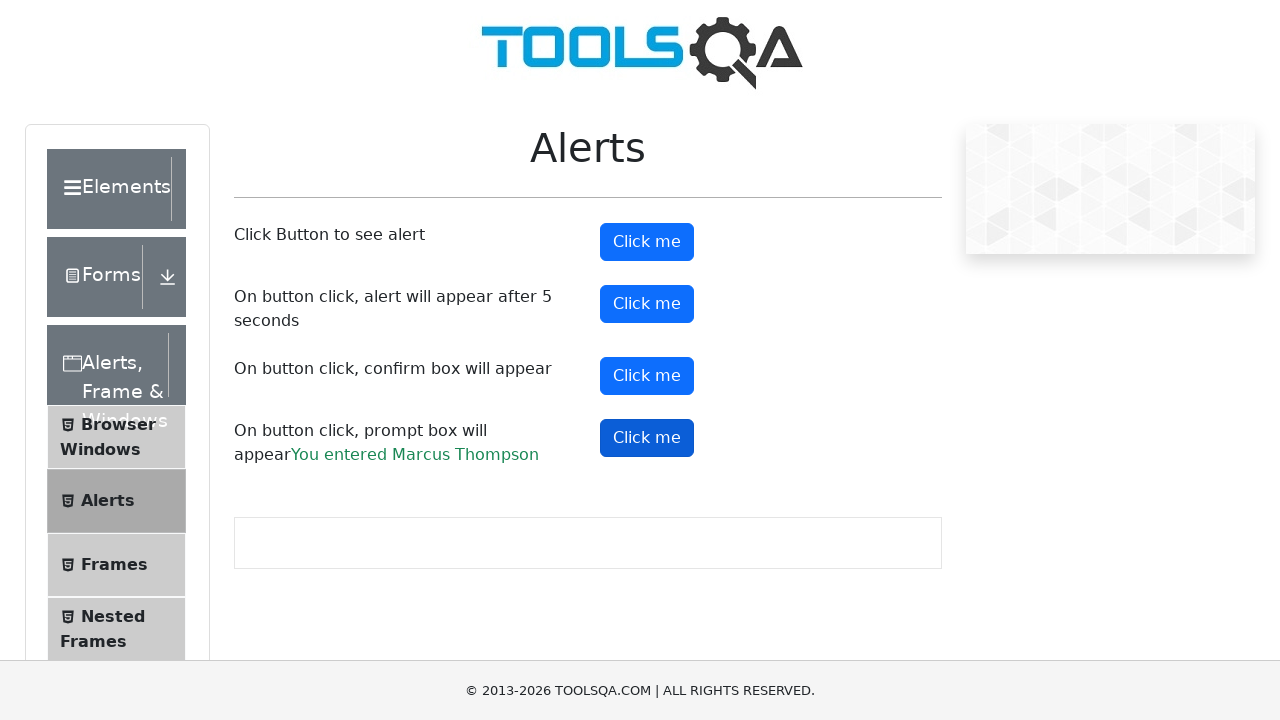